Tests checkbox interactions by verifying the initial state of two checkboxes (first unchecked, second checked), then clicking the first checkbox and validating it becomes selected.

Starting URL: https://the-internet.herokuapp.com/checkboxes

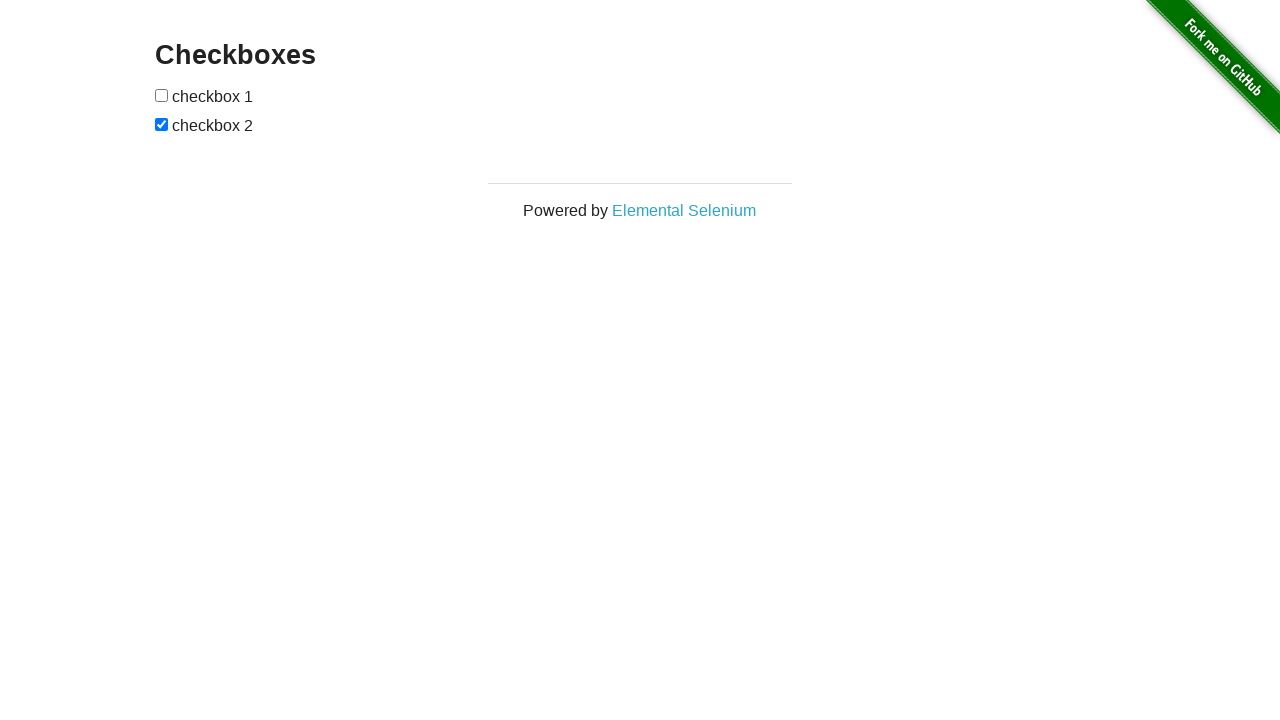

Navigated to checkboxes page
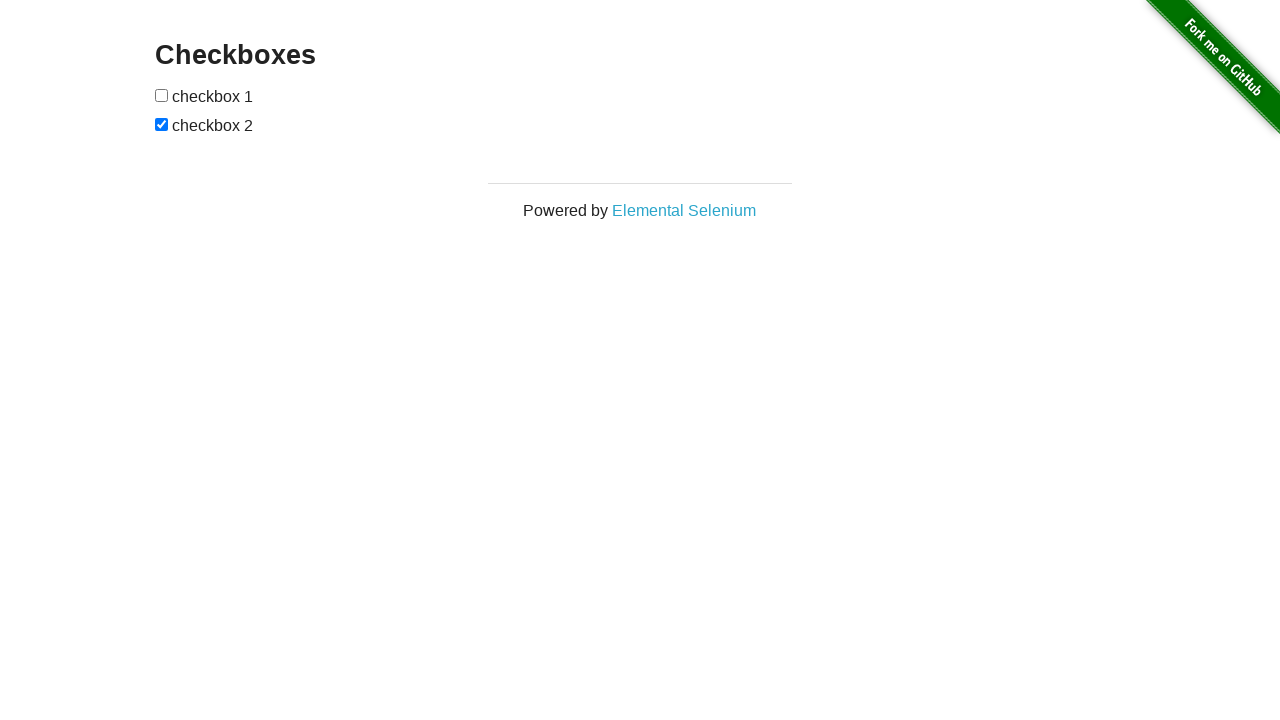

Located first checkbox element
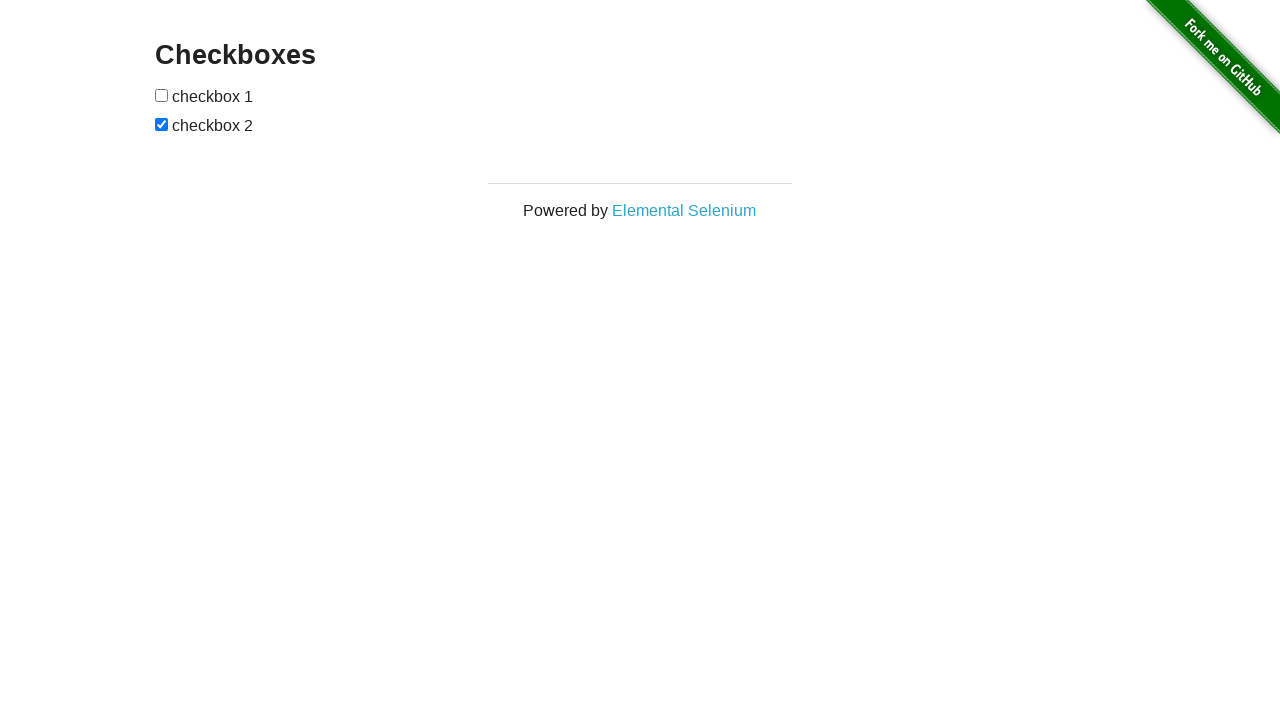

Located second checkbox element
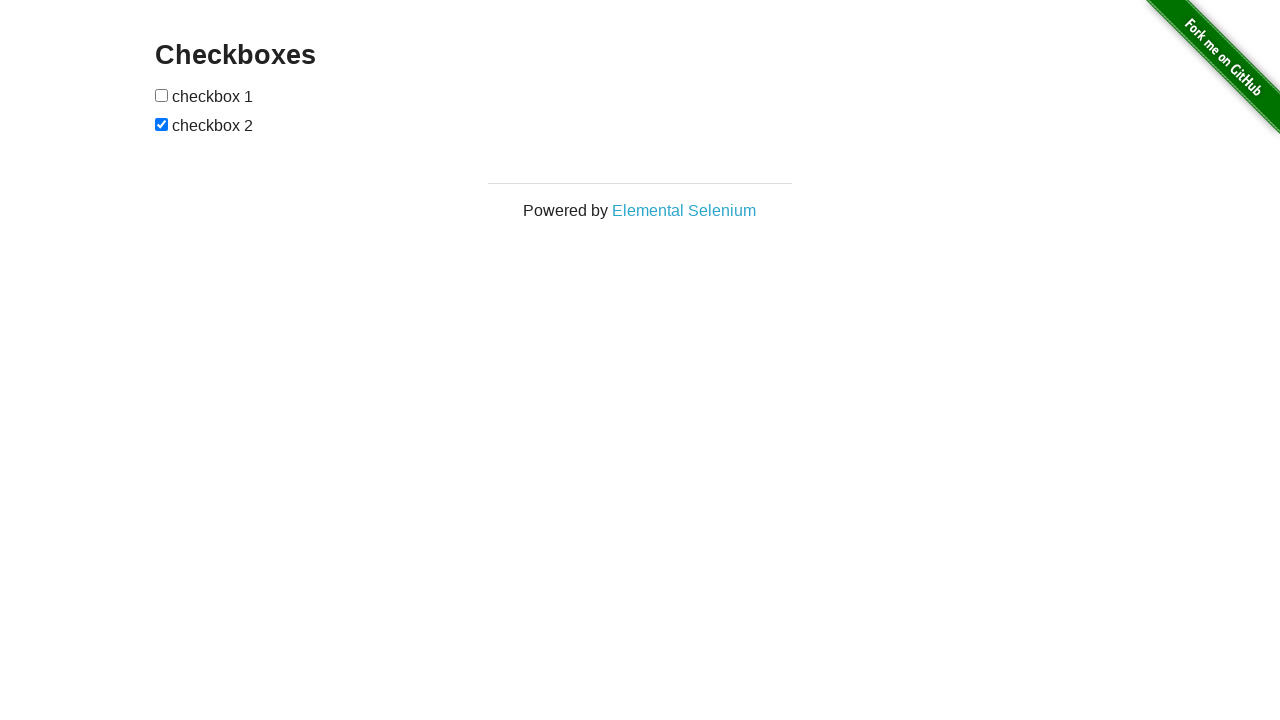

Verified first checkbox is unchecked initially
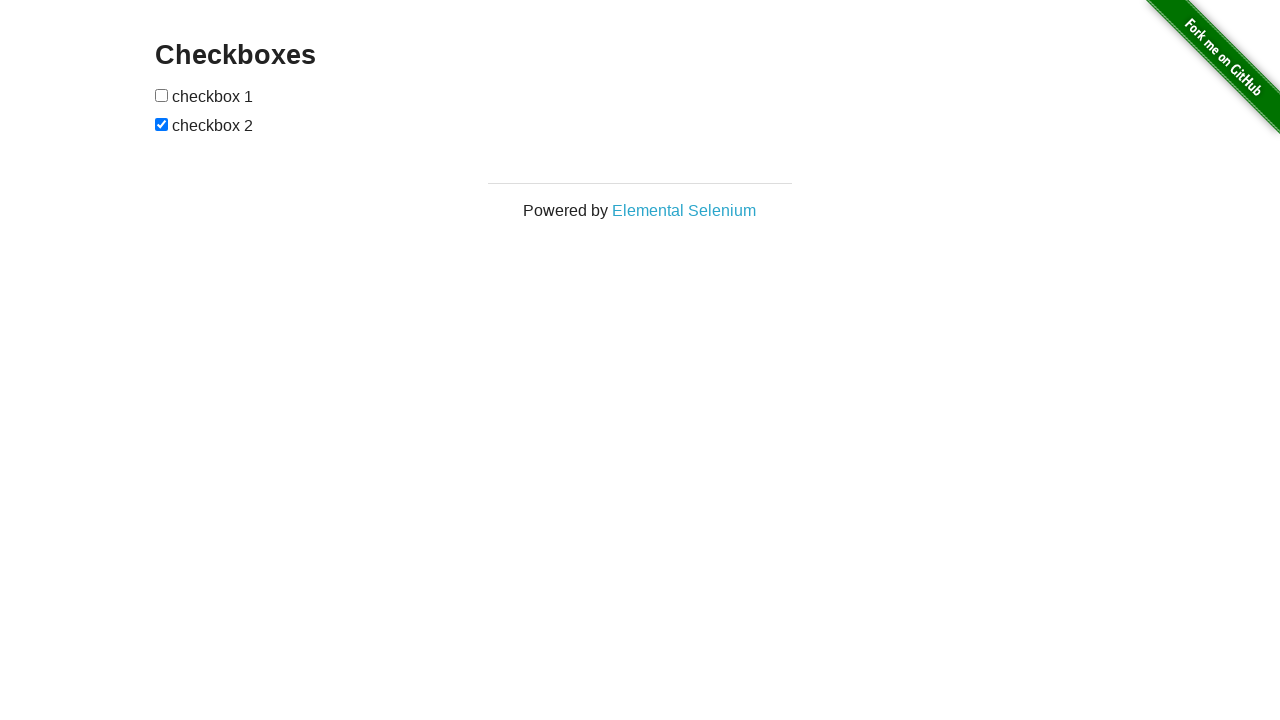

Verified second checkbox is checked initially
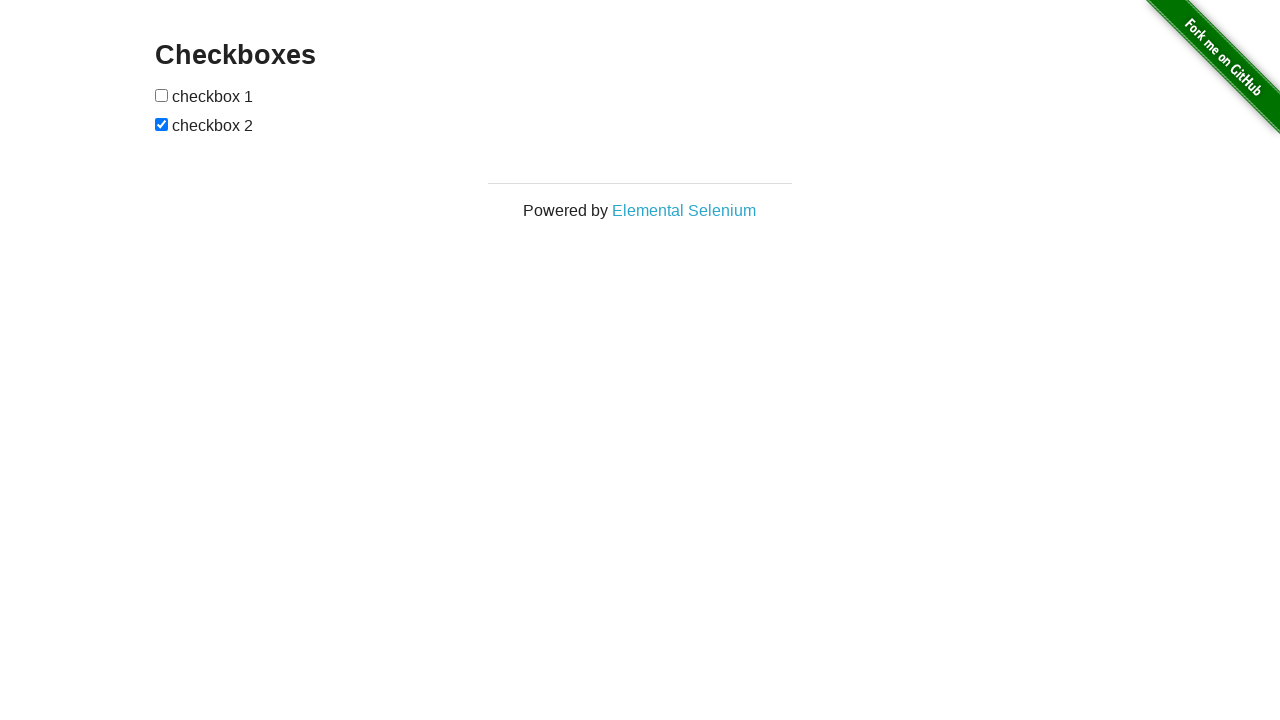

Clicked the first checkbox to select it at (162, 95) on xpath=//form[@id='checkboxes']/input[1]
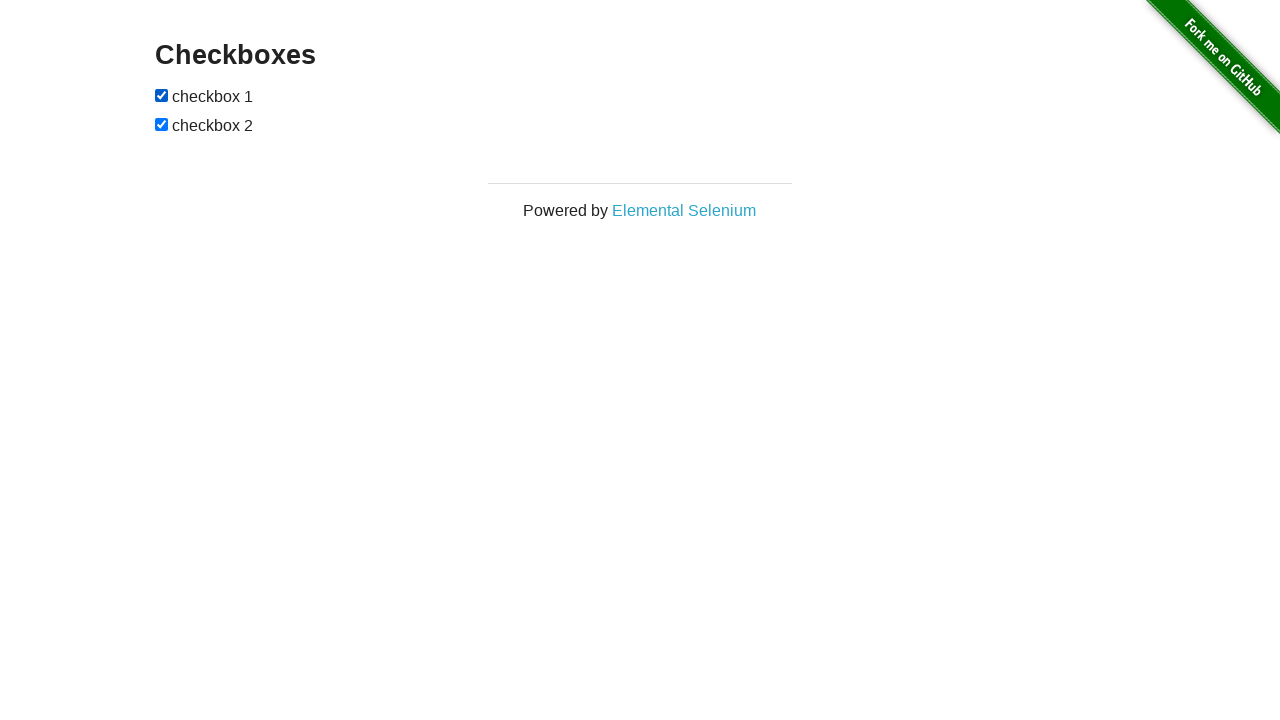

Verified first checkbox is now checked after clicking
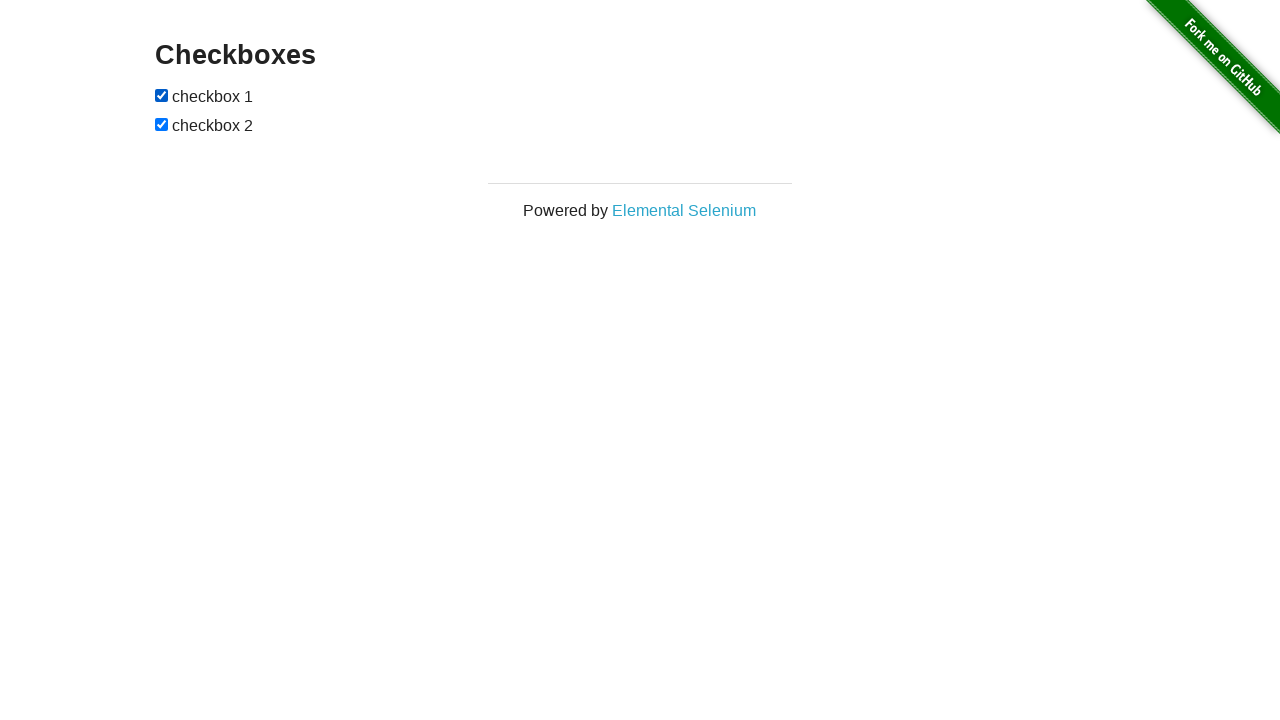

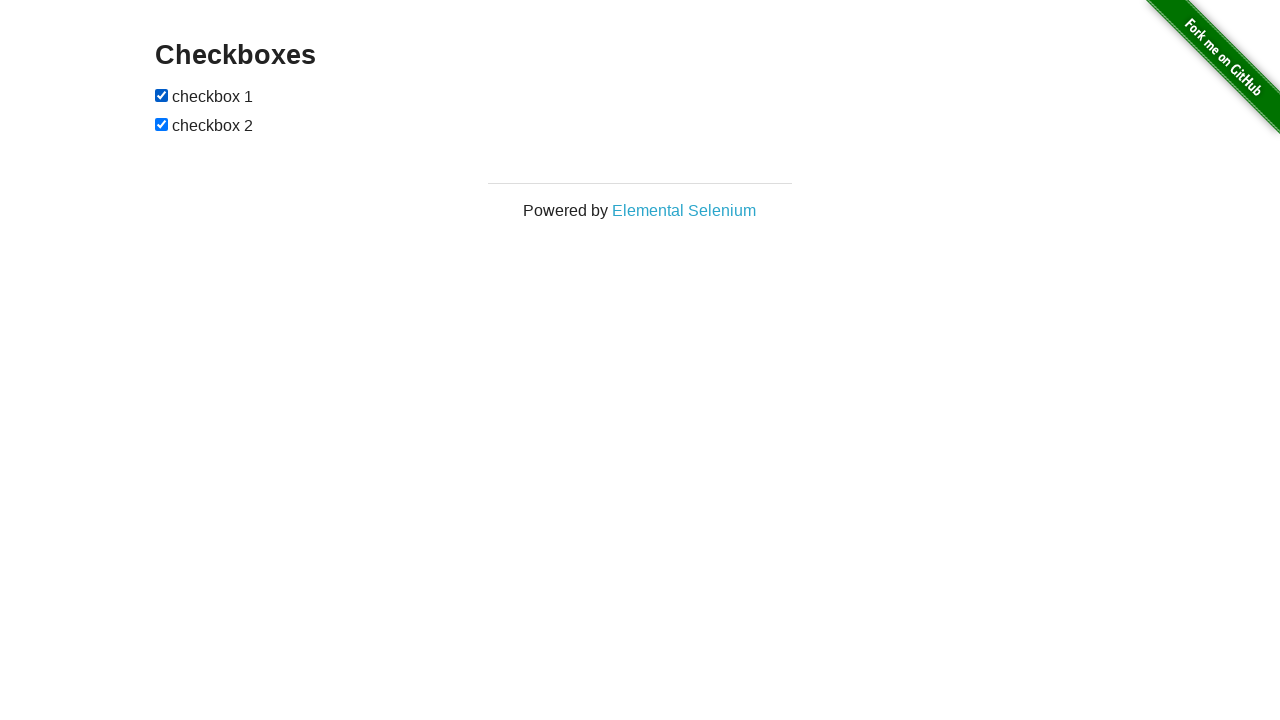